Tests iframe switching functionality by switching to a frame and selecting an option from a dropdown menu

Starting URL: https://www.hyrtutorials.com/p/frames-practice.html

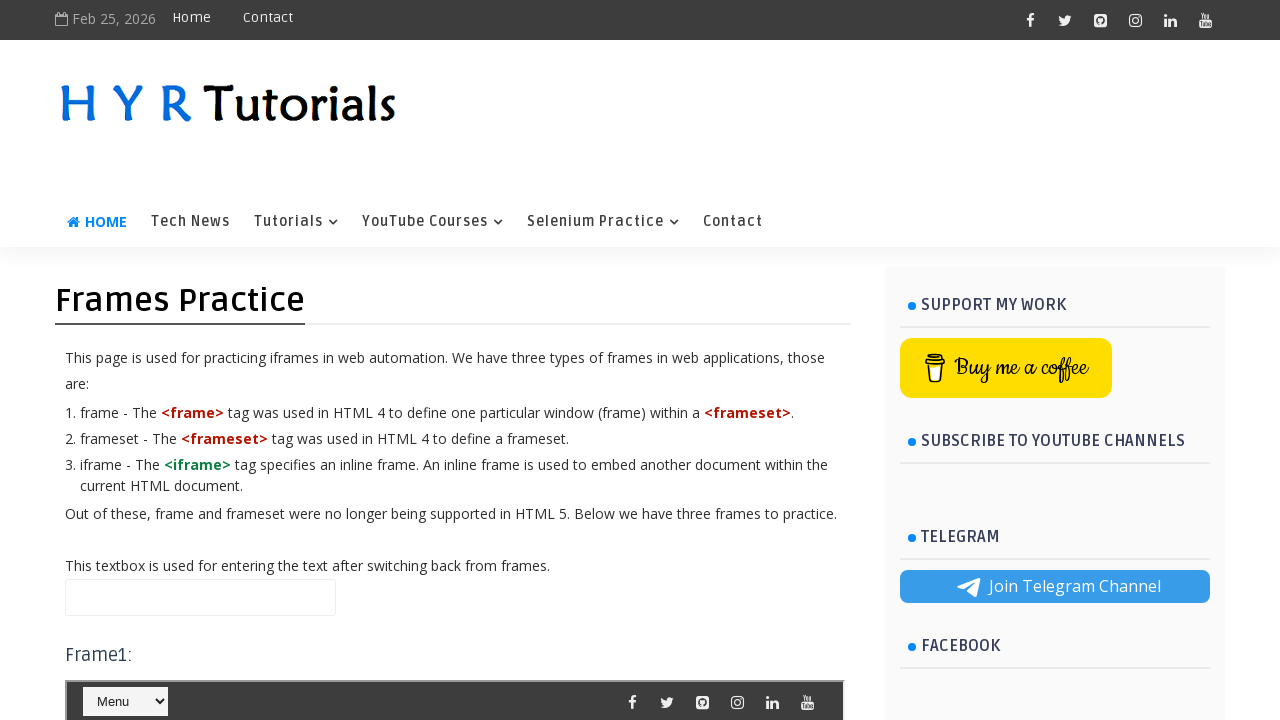

Navigated to frames practice page
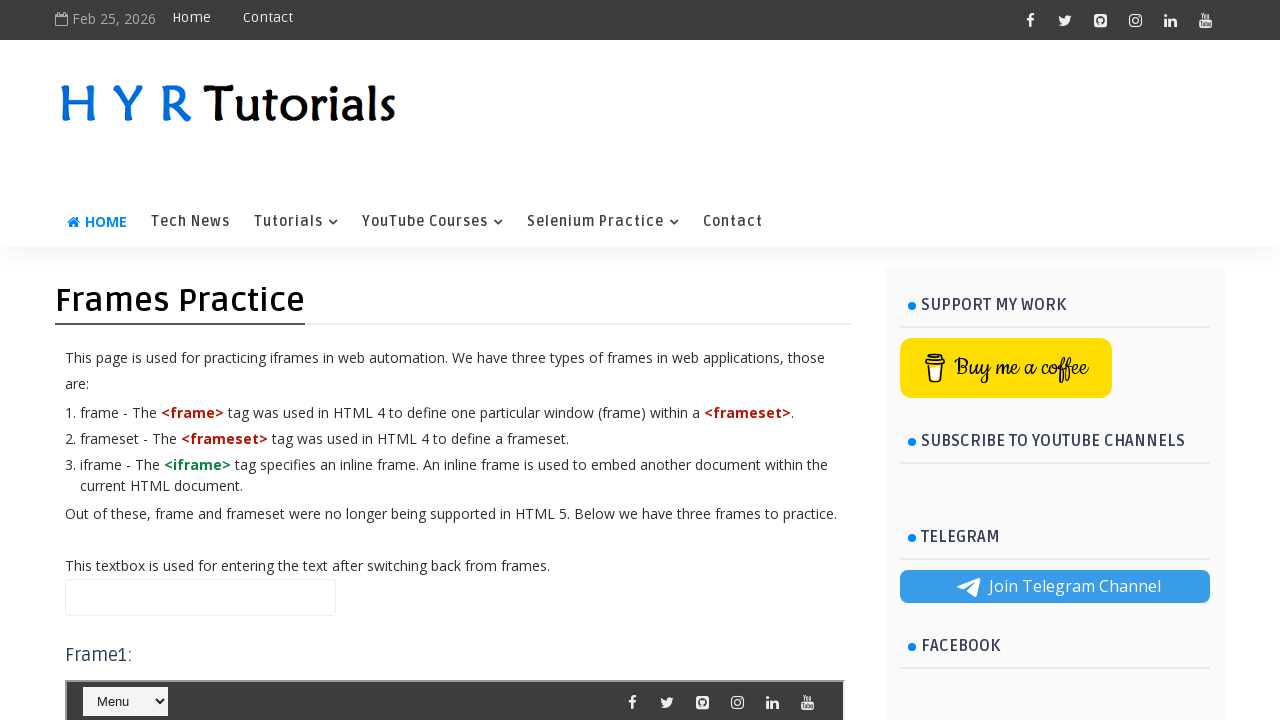

Located iframe with id 'frm1'
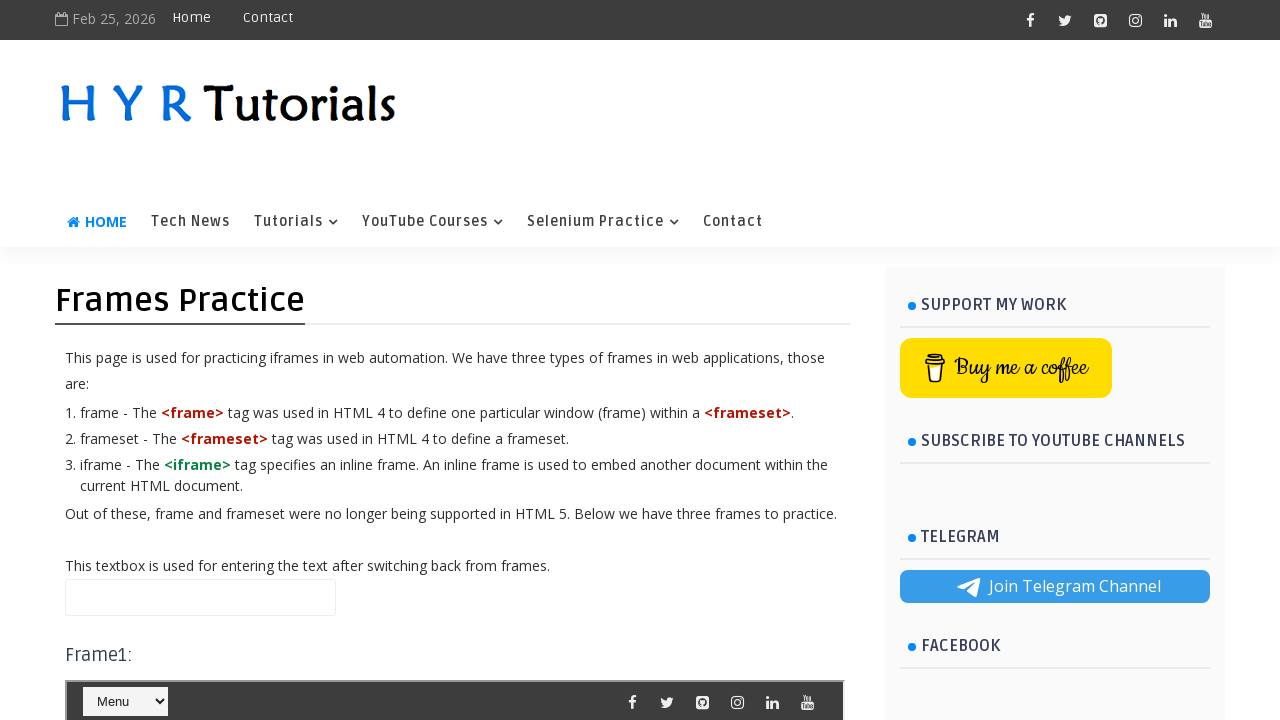

Located dropdown menu inside iframe
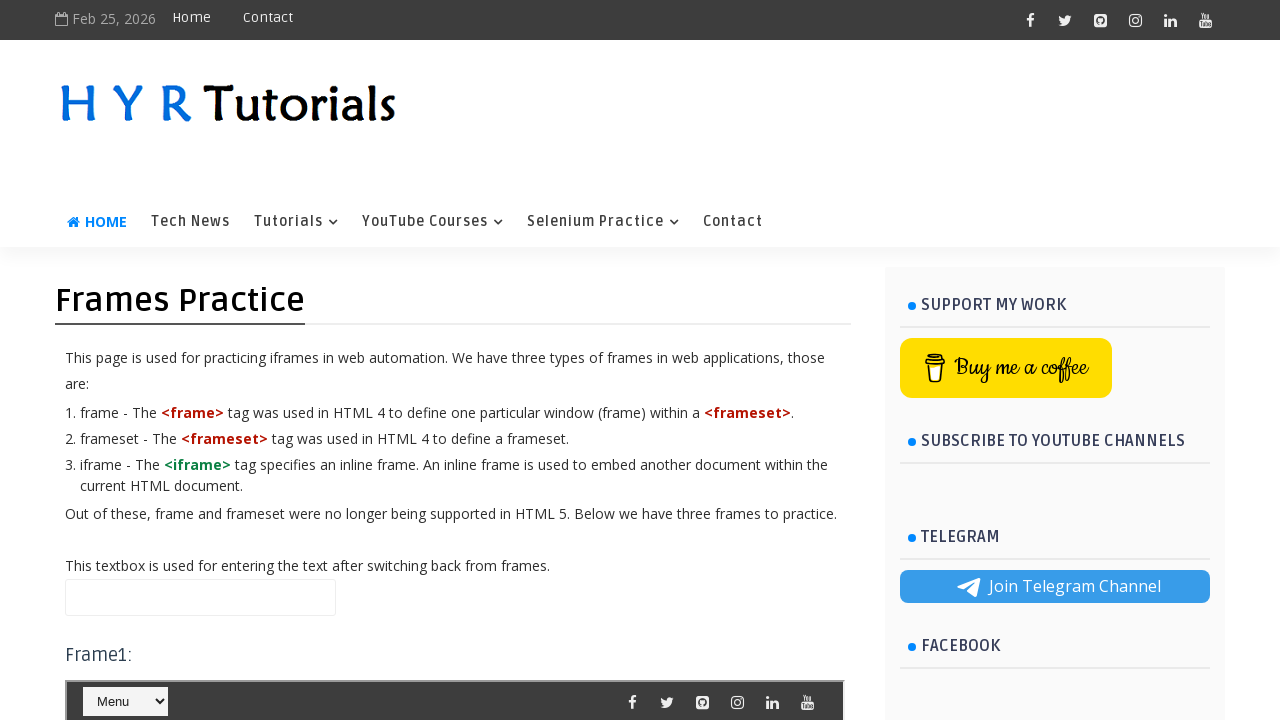

Selected option at index 1 from dropdown menu on iframe#frm1 >> internal:control=enter-frame >> select#selectnav1
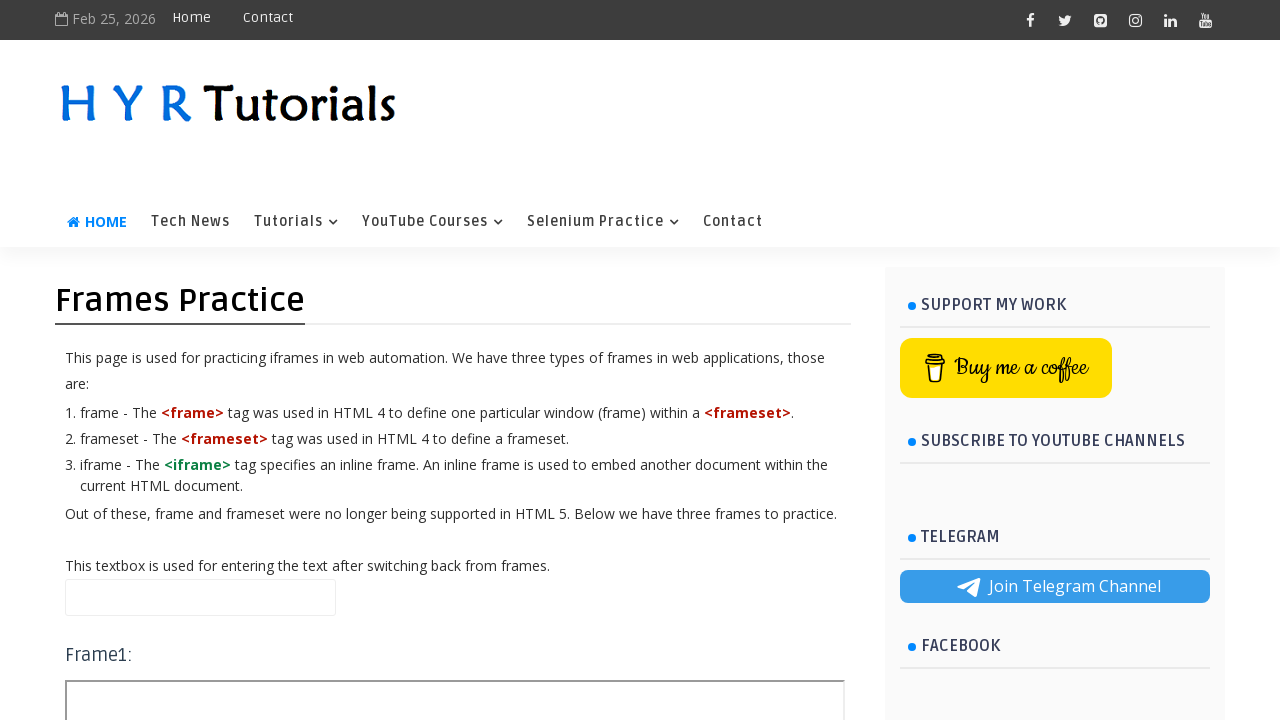

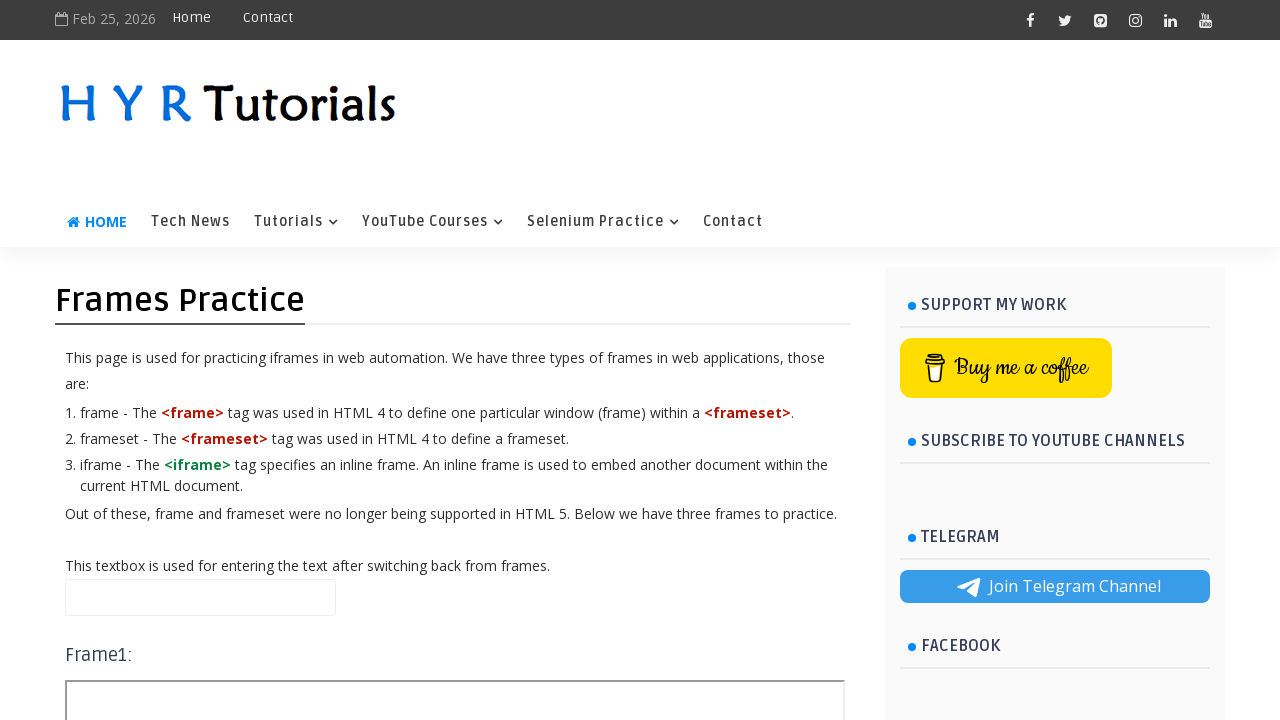